Tests the search functionality on selenium.dev by clicking the search icon, entering a search query for "selenium java", and verifying search results appear.

Starting URL: https://www.selenium.dev/

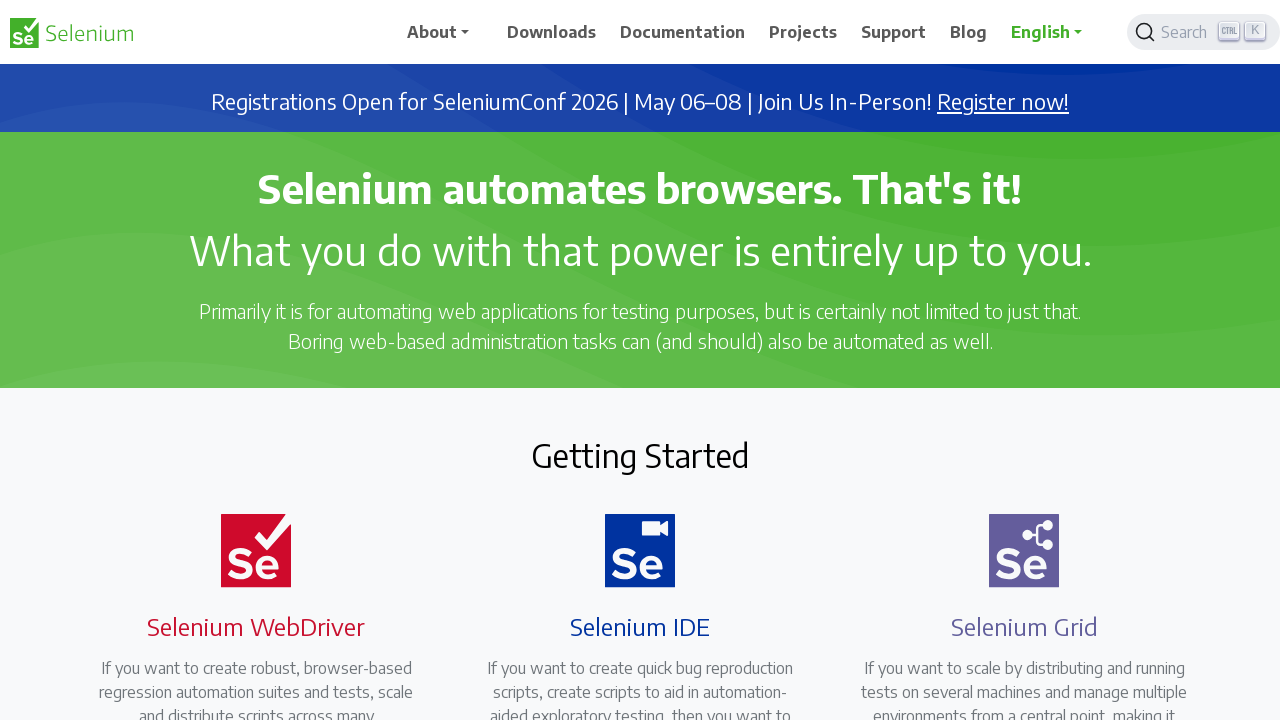

Page loaded with networkidle state
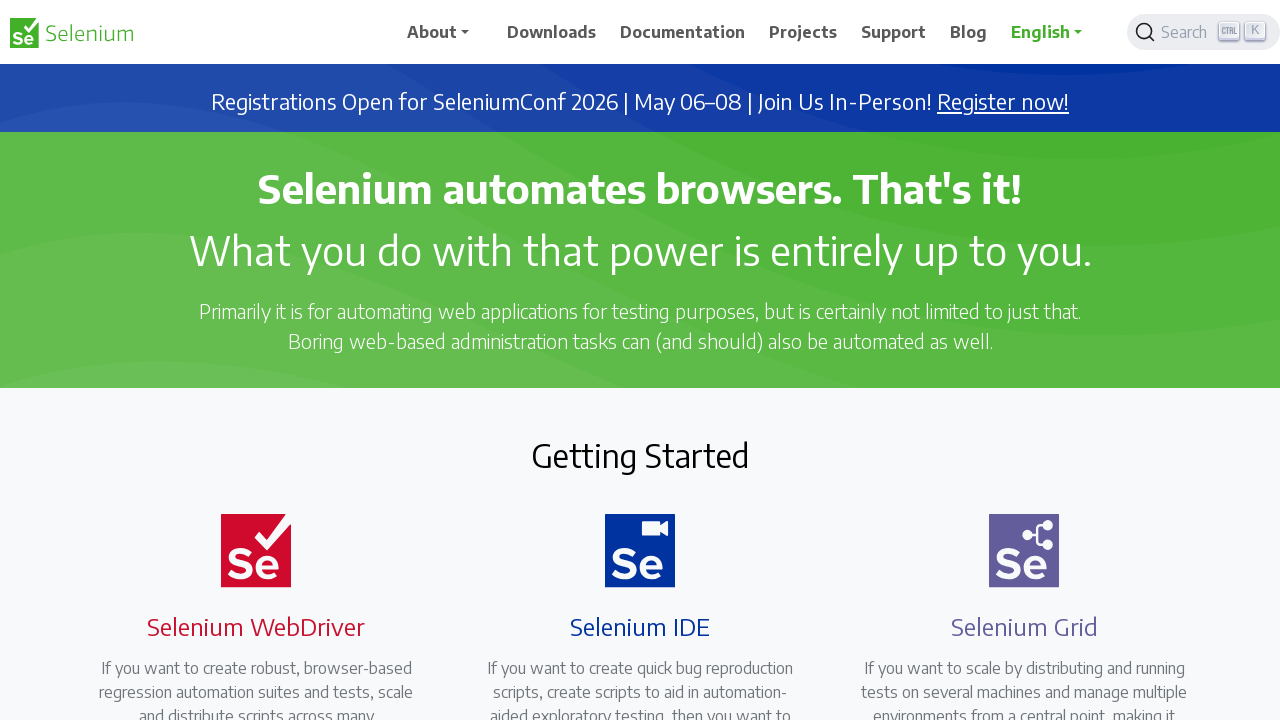

Clicked search icon at (1145, 32) on .DocSearch-Search-Icon
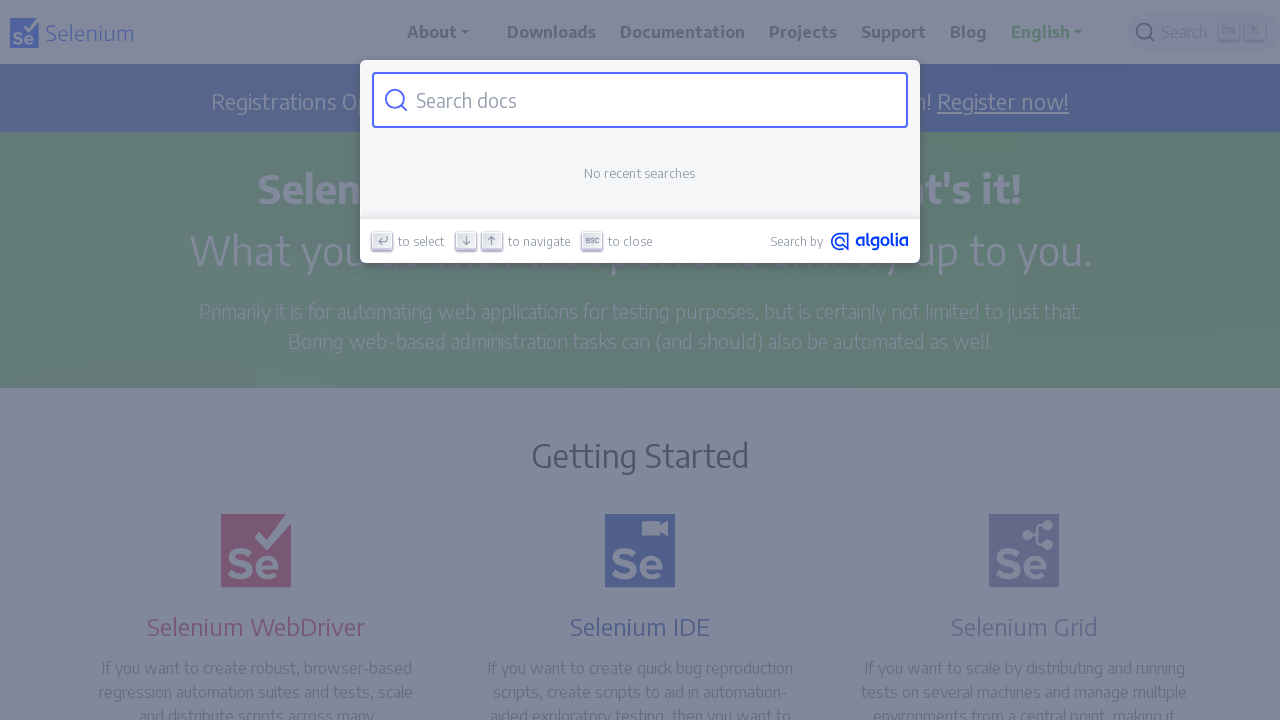

Search input field appeared
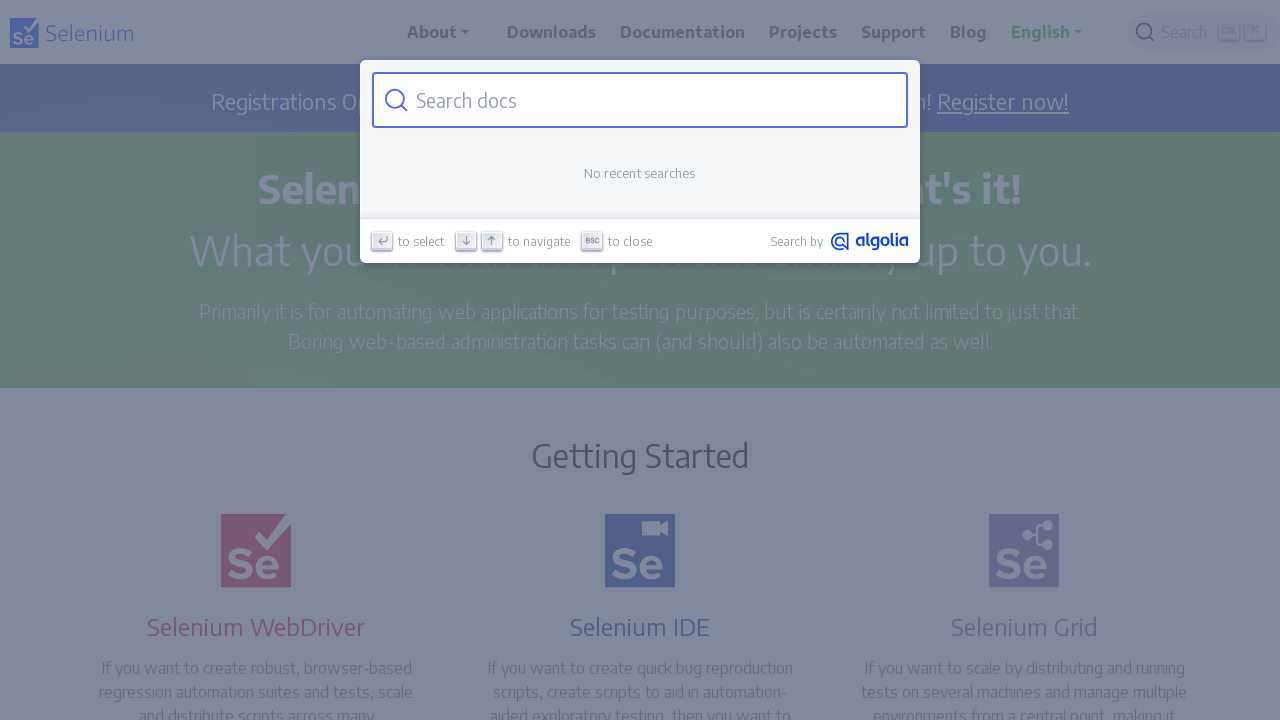

Filled search field with 'selenium java' on .DocSearch-Input
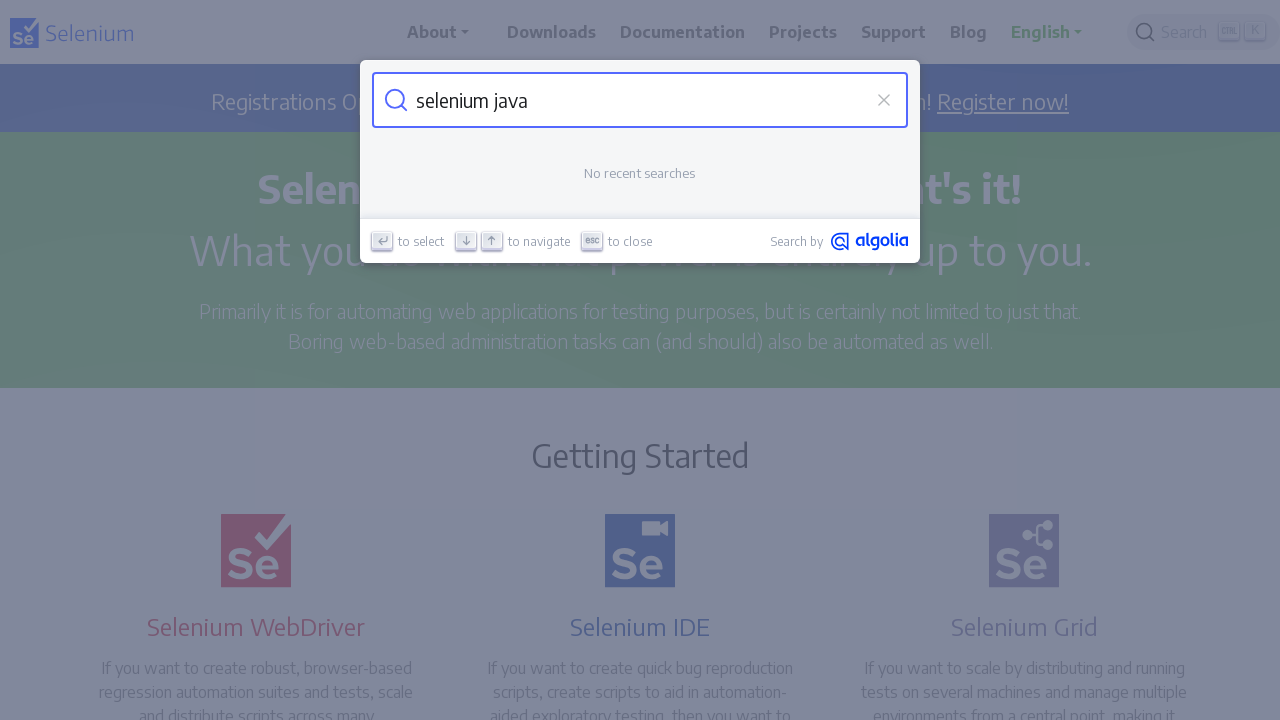

Search results appeared with 'Selenium' and 'Java' content
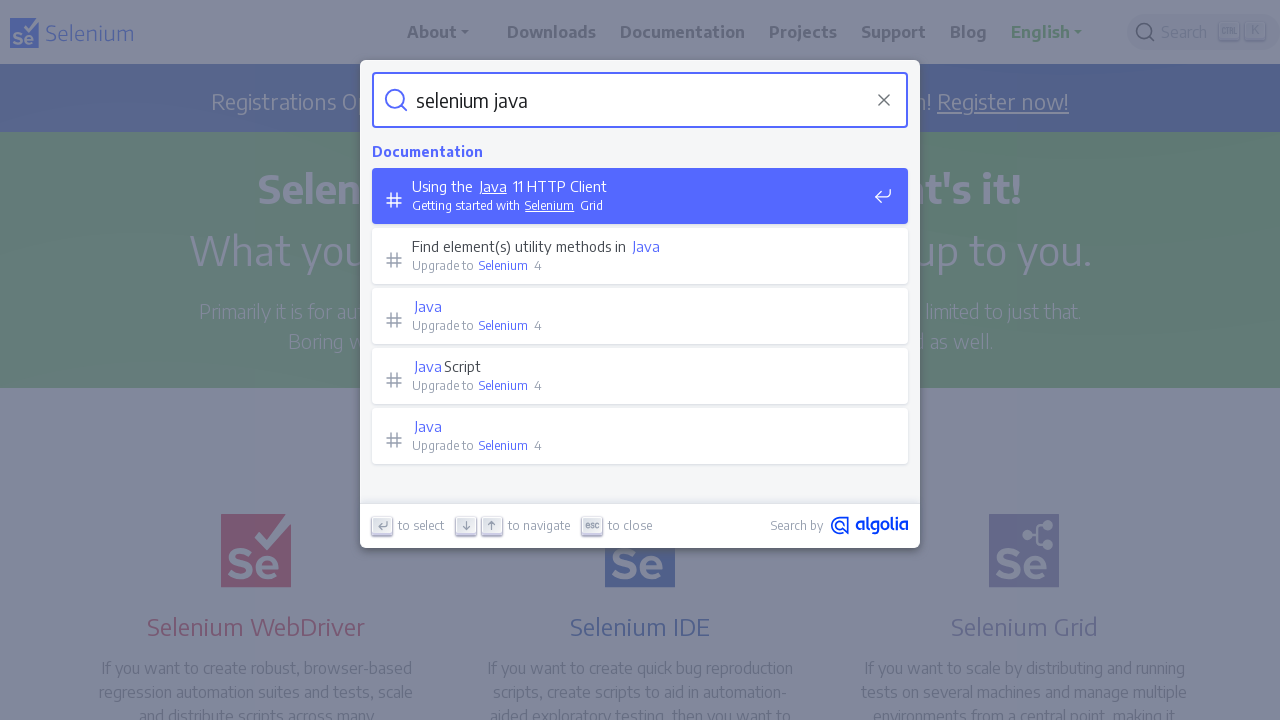

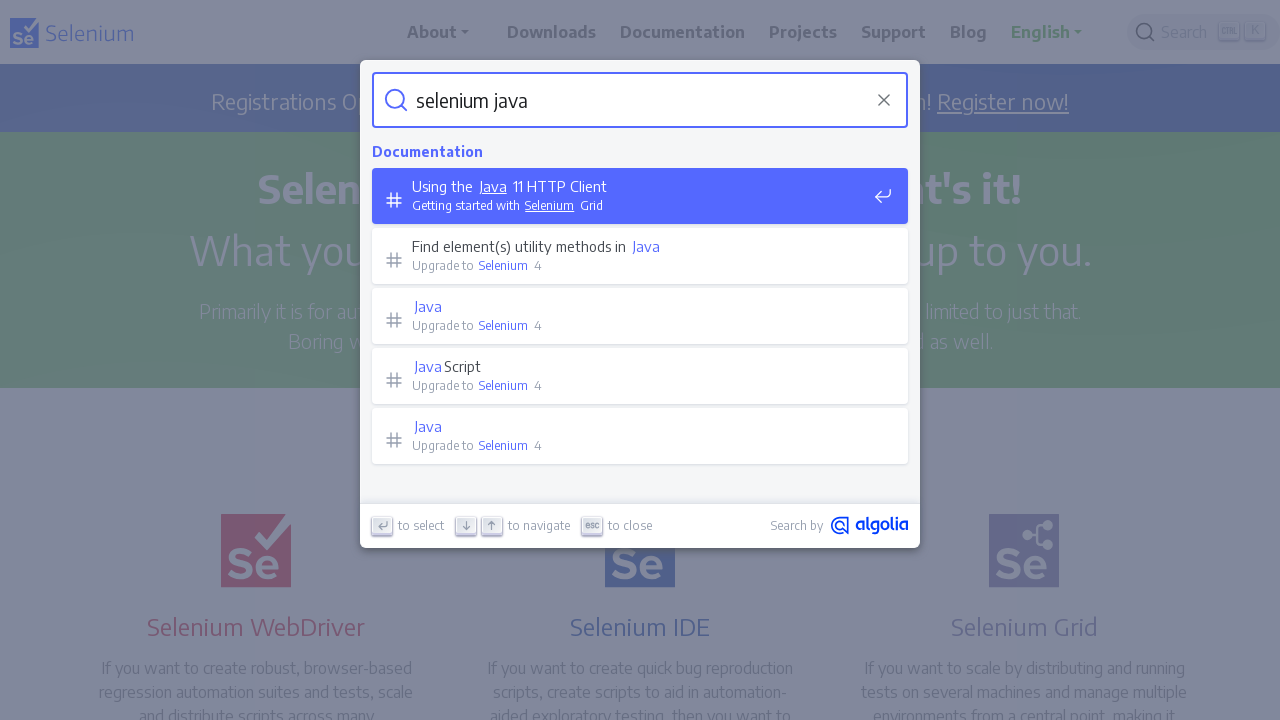